Tests dropdown menu functionality by clicking a dropdown button and then selecting a link from the expanded menu

Starting URL: https://omayo.blogspot.com/

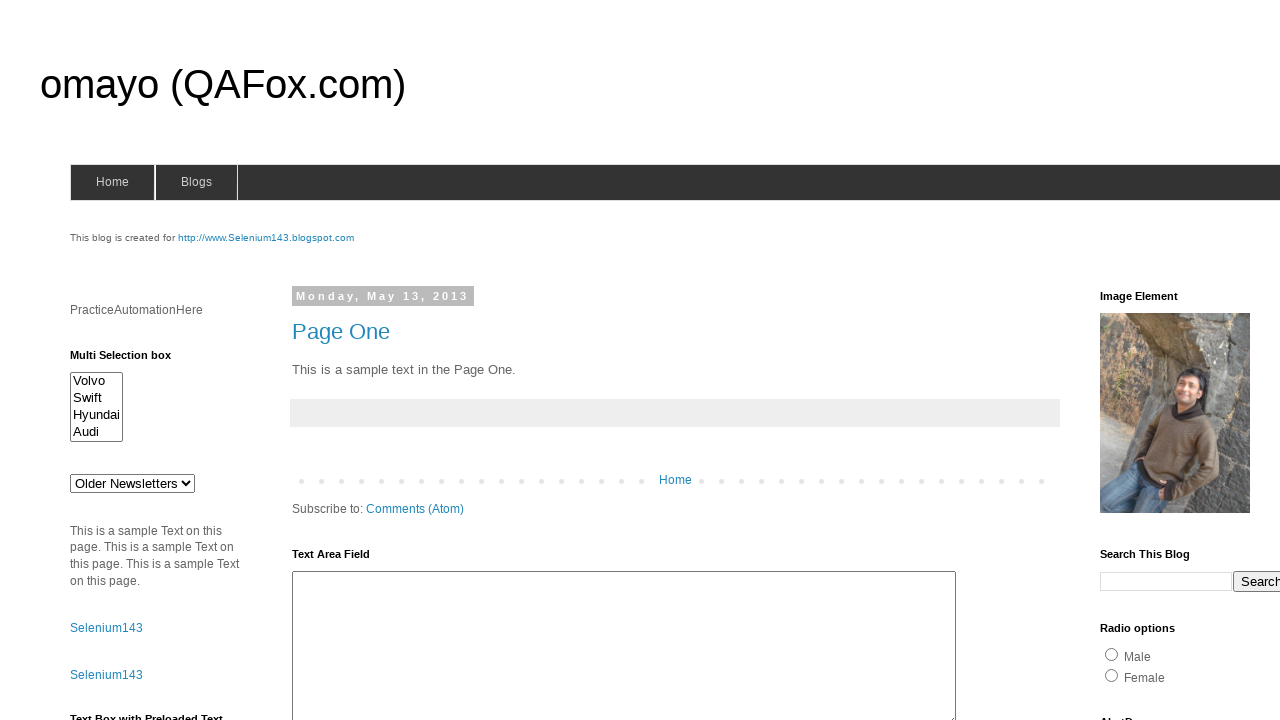

Clicked dropdown button to expand menu at (1227, 360) on button.dropbtn
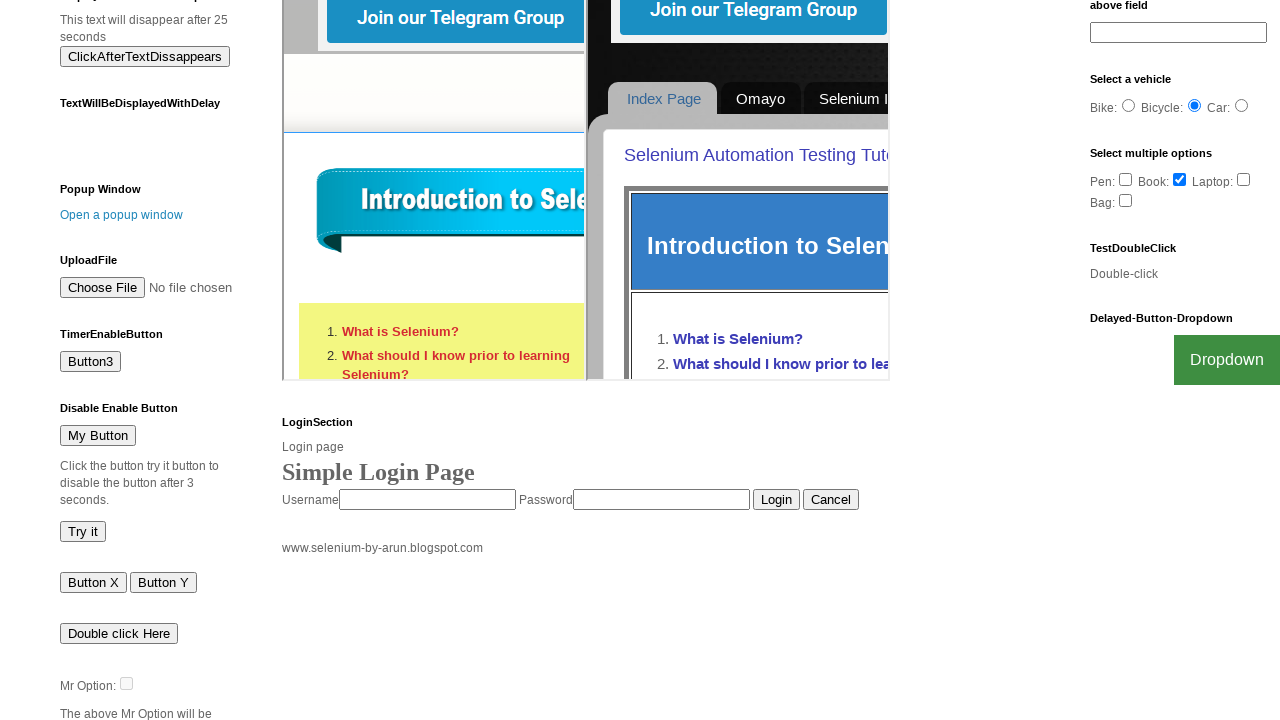

Clicked Flipkart link from expanded dropdown menu at (1200, 700) on a:text('Flipkart')
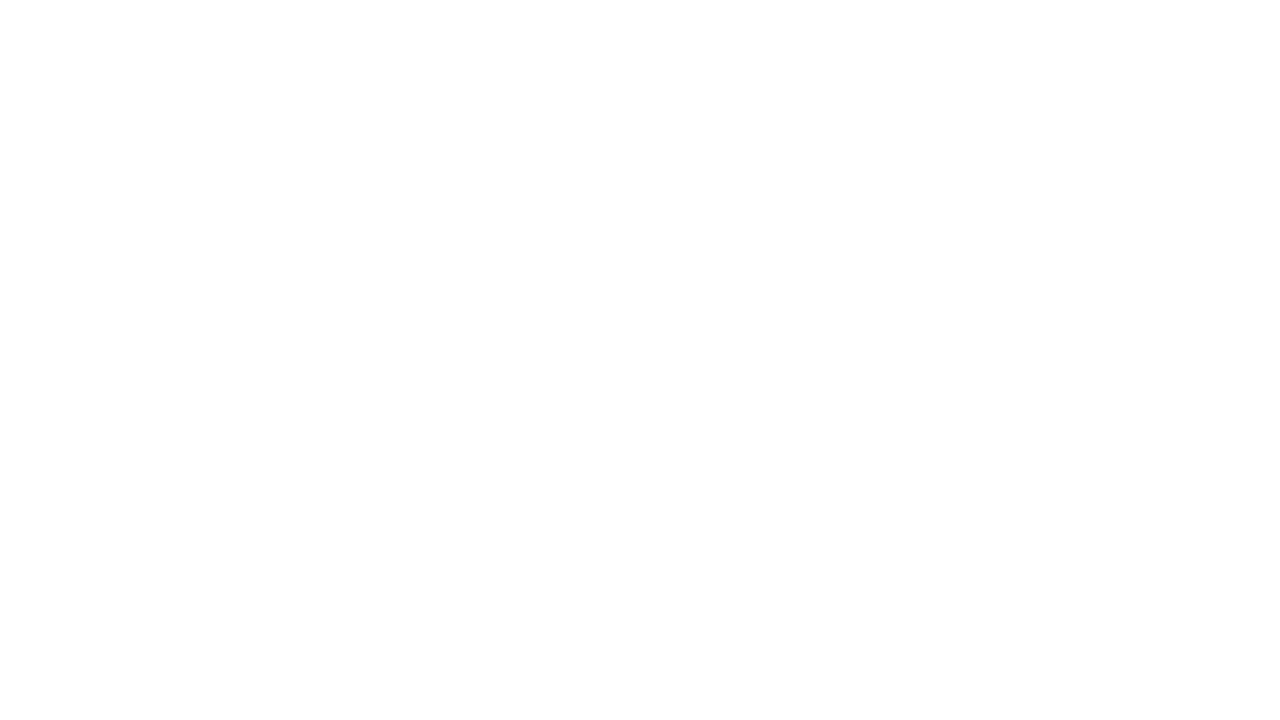

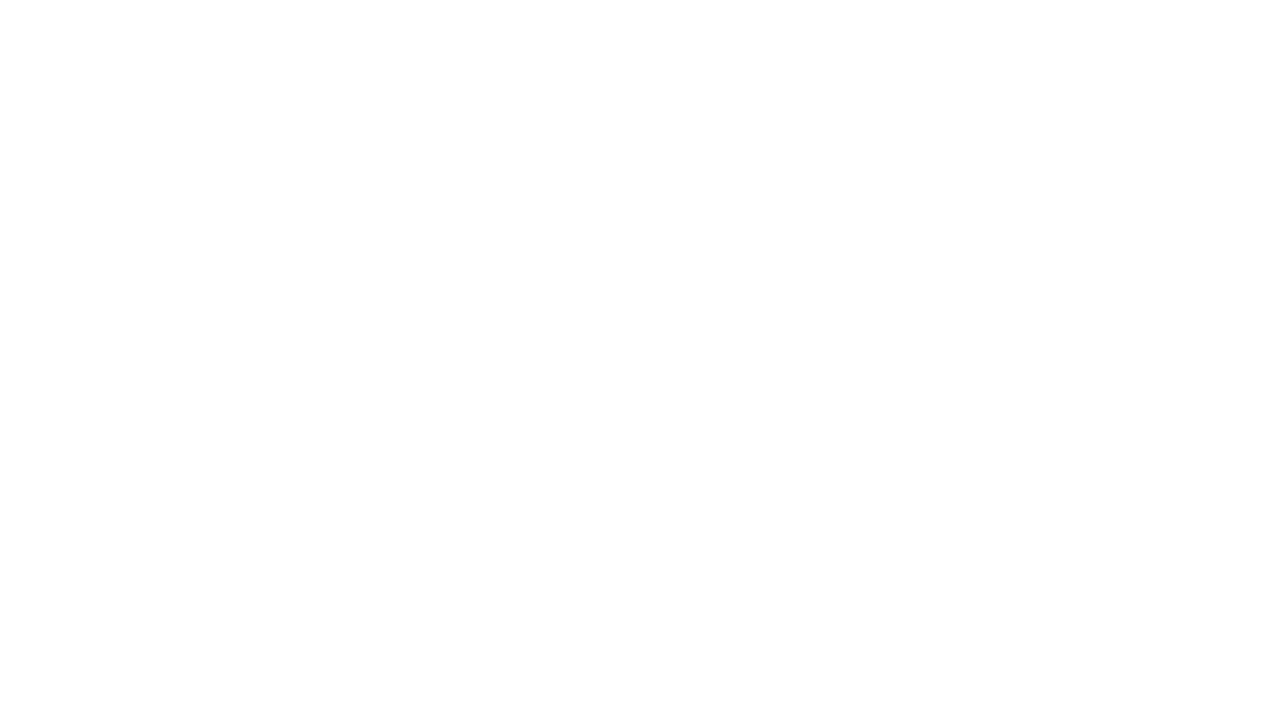